Navigates to YouTube homepage and maximizes the browser window

Starting URL: https://www.youtube.com/

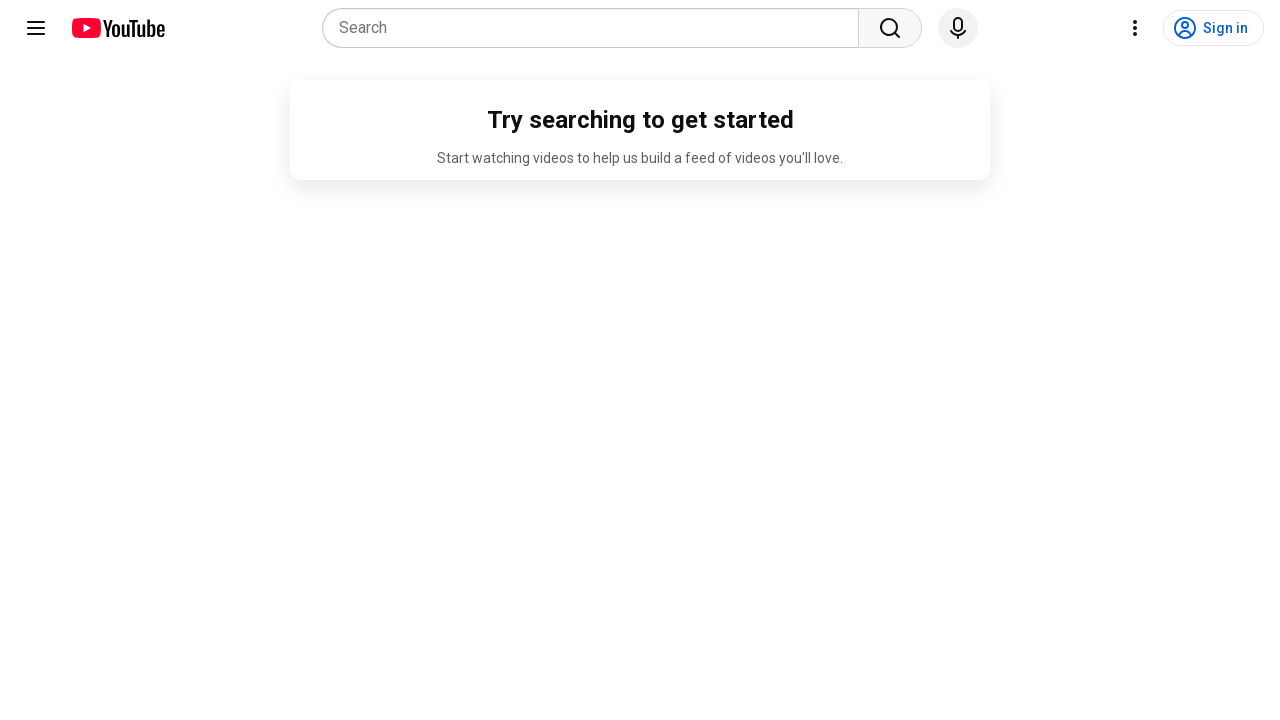

Set viewport to 1920x1080 to maximize browser window
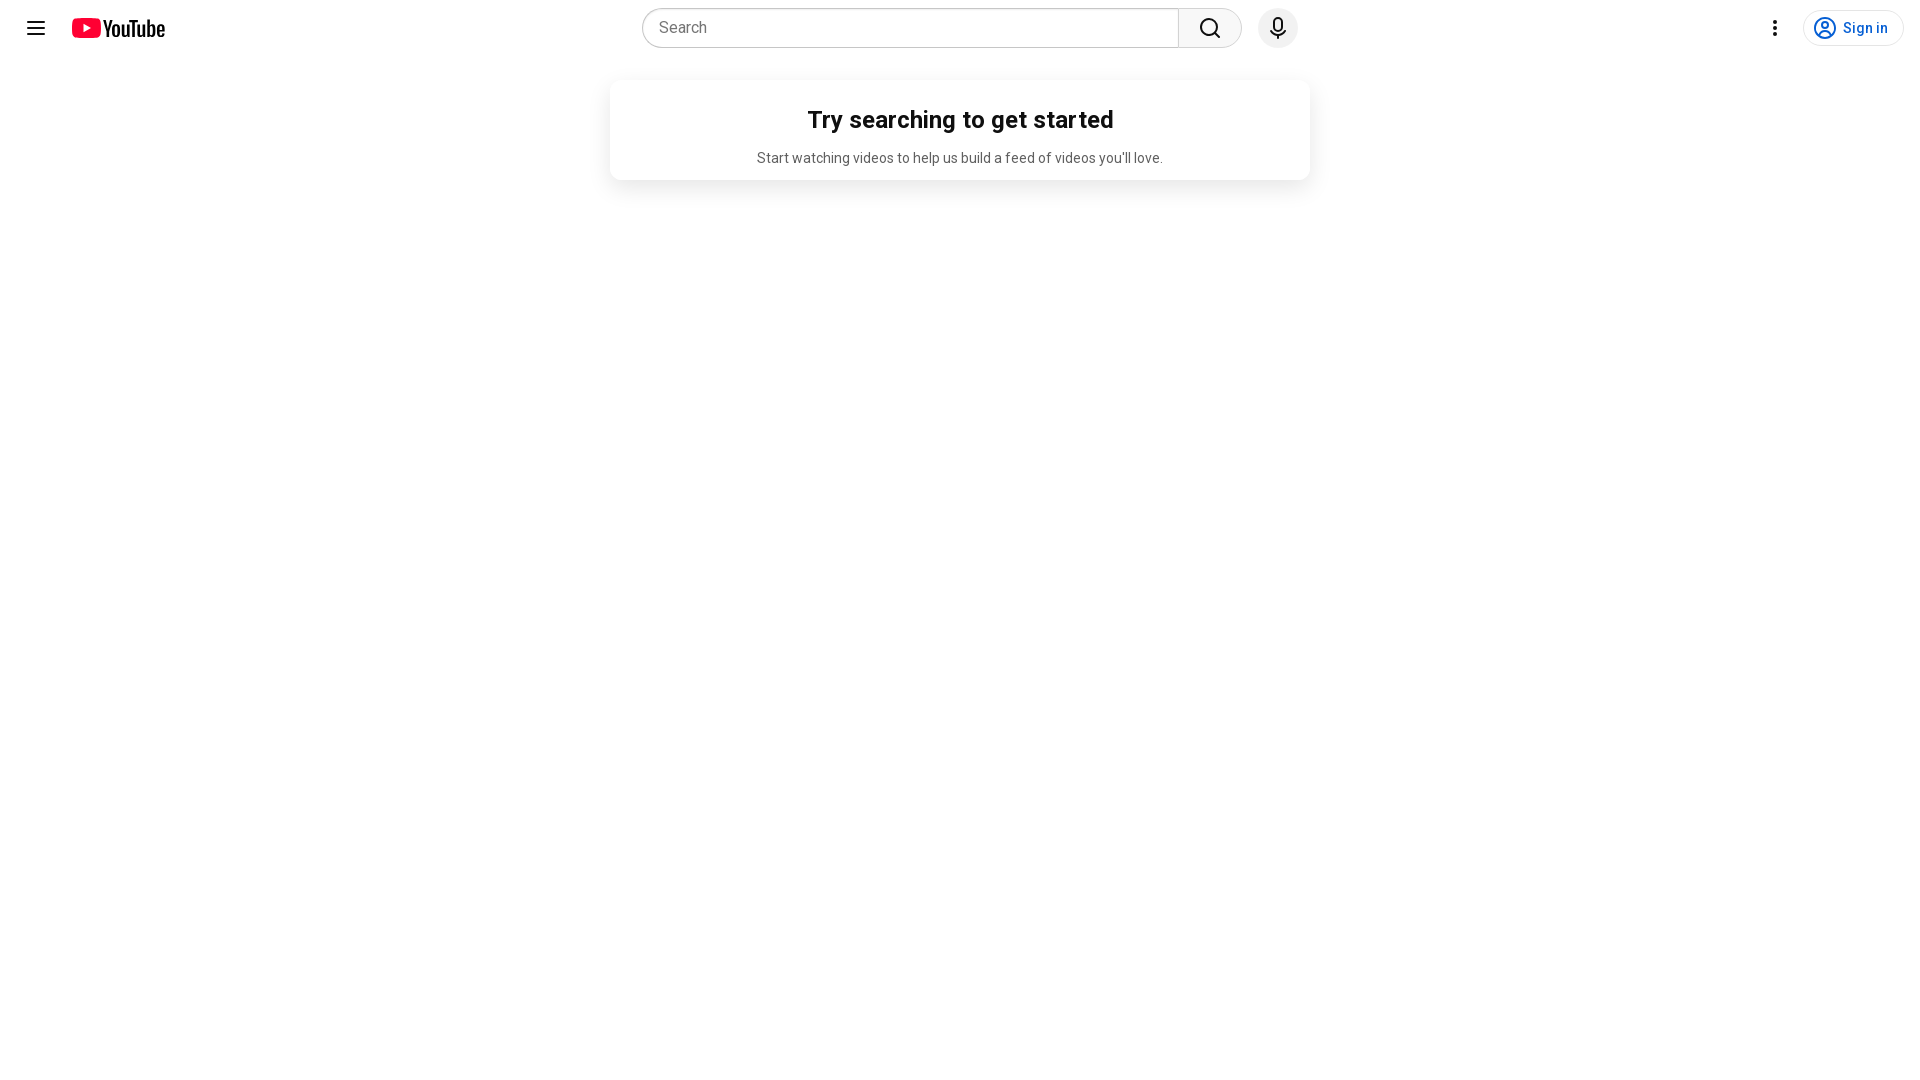

YouTube homepage loaded (domcontentloaded state)
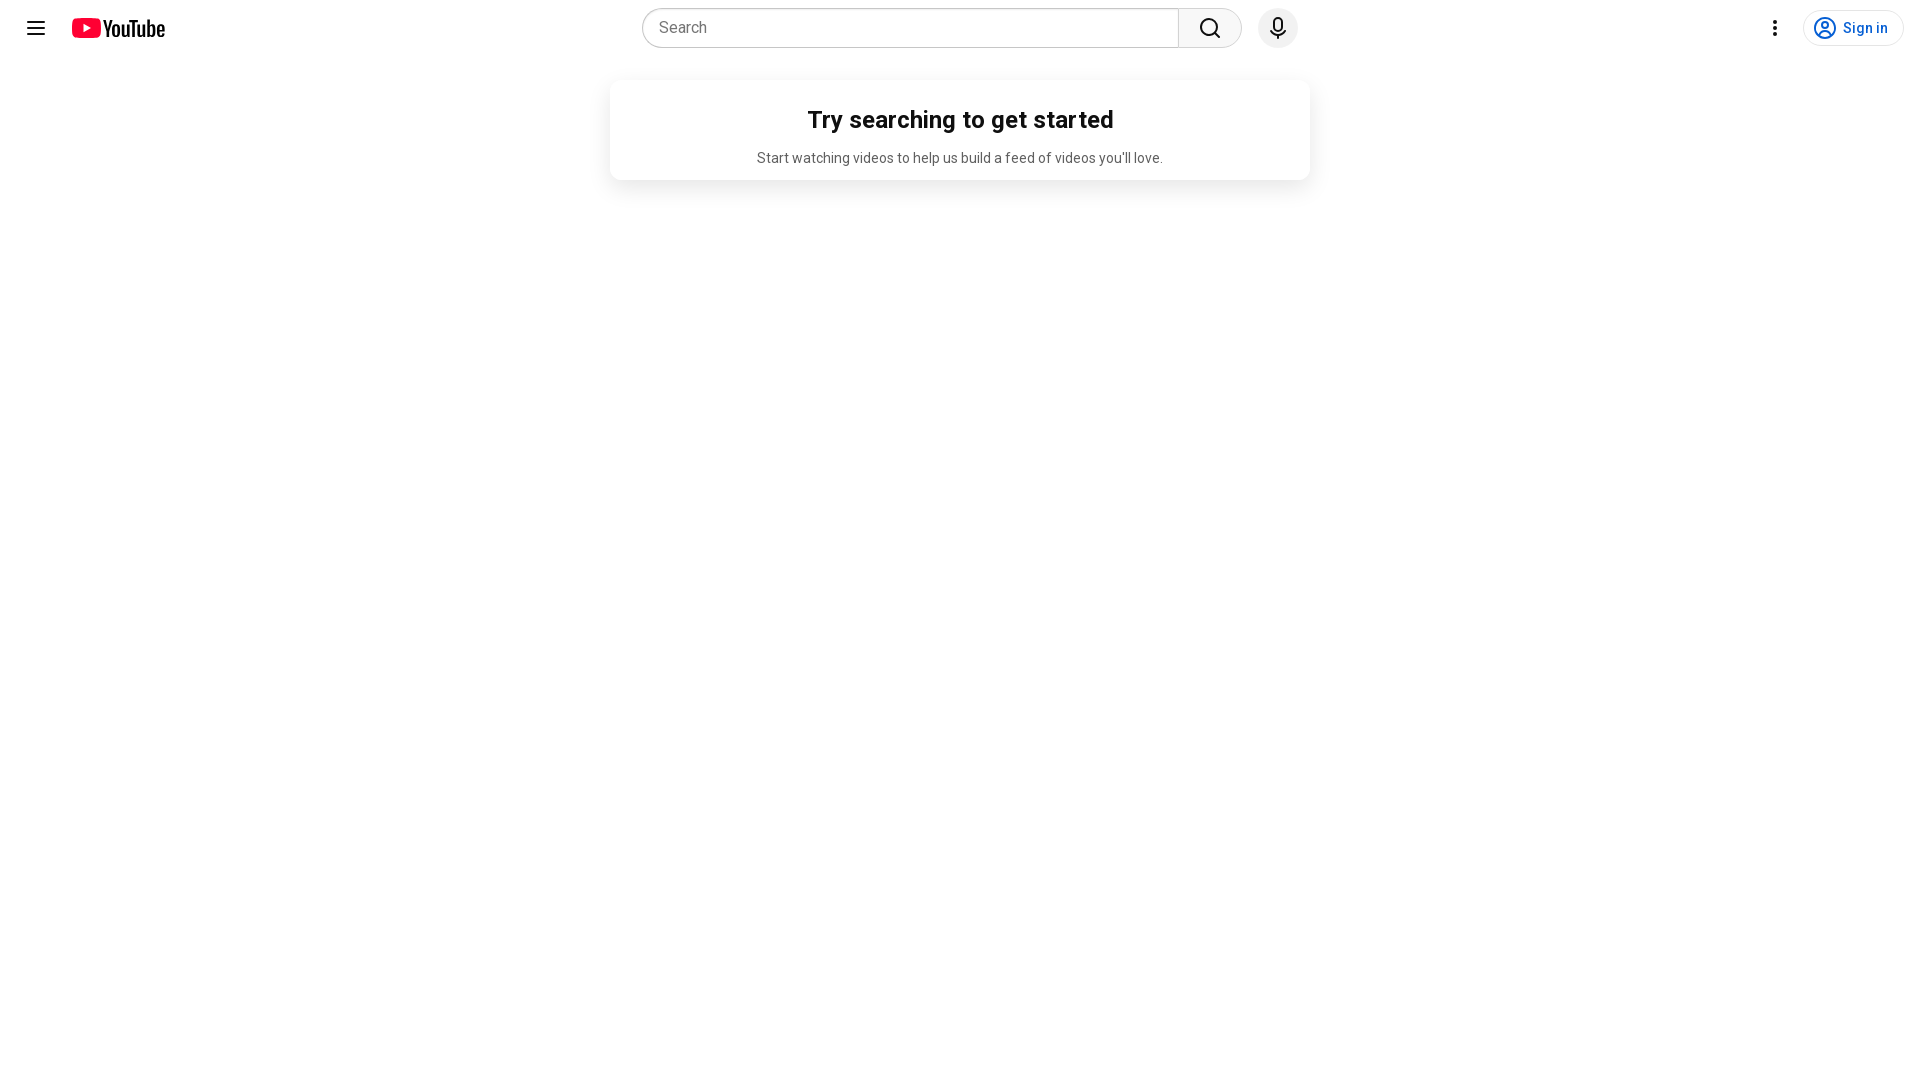

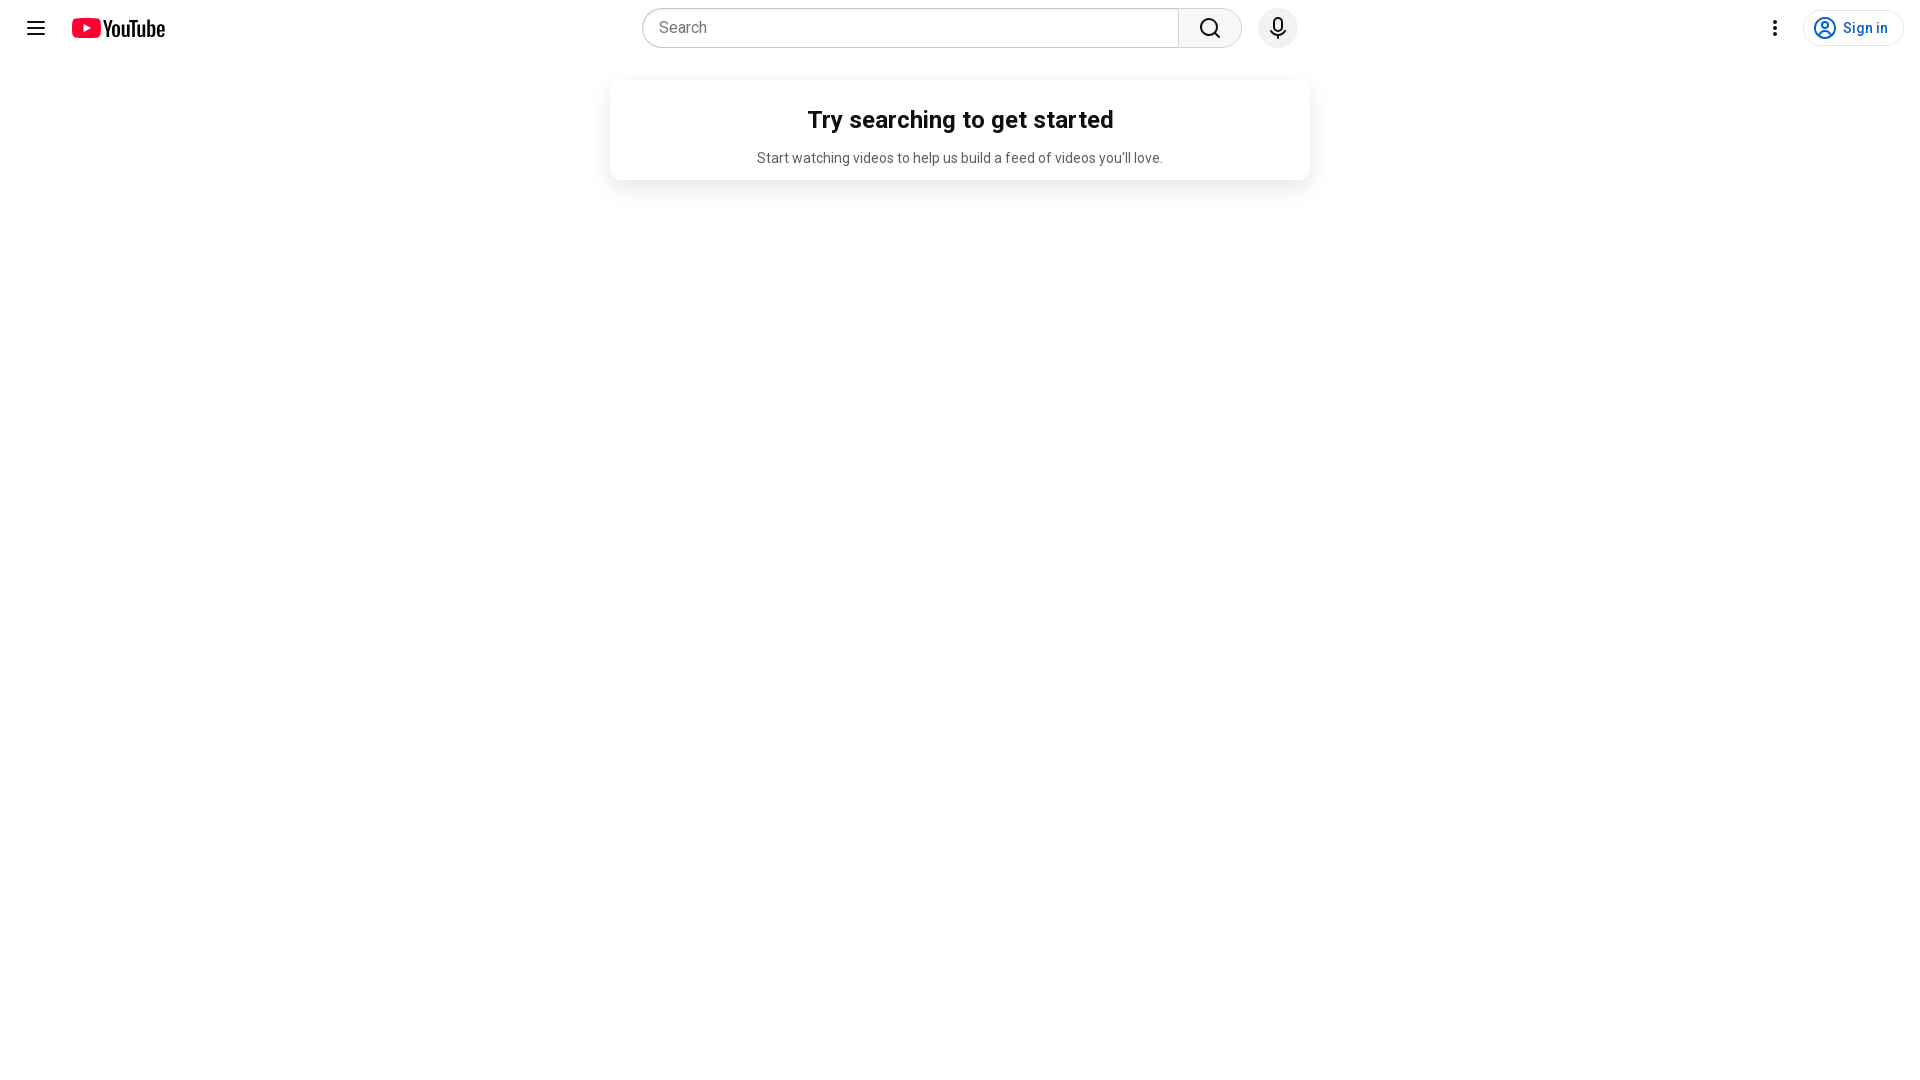